Navigates to the locators page and verifies that headers are displayed and buttons are clickable

Starting URL: https://kristinek.github.io/site/examples/locators

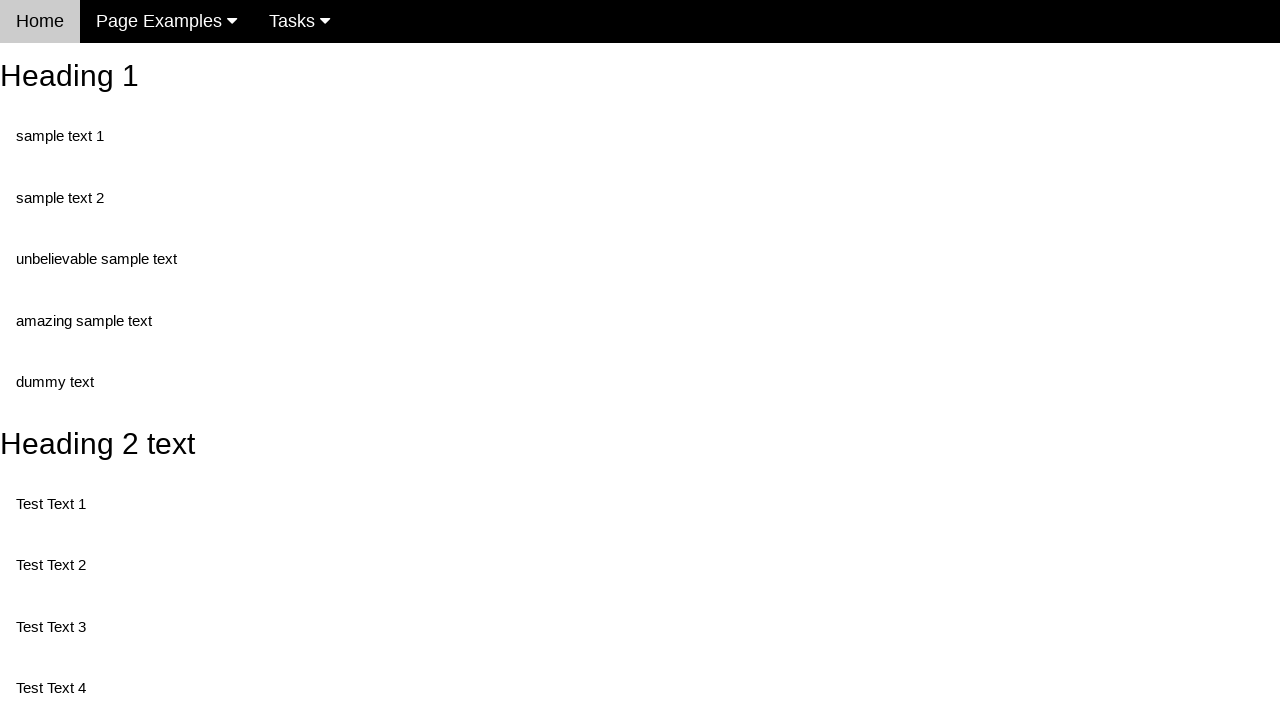

Navigated to locators page
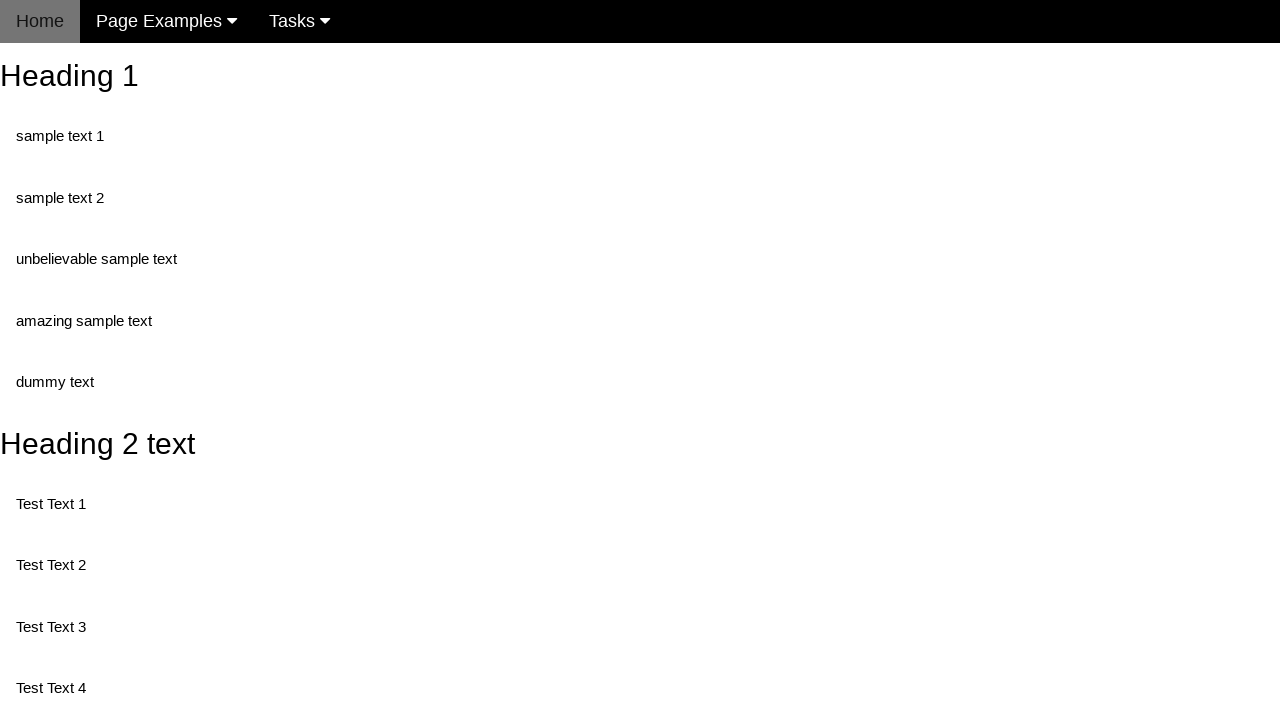

Verified Heading 1 is displayed with correct text
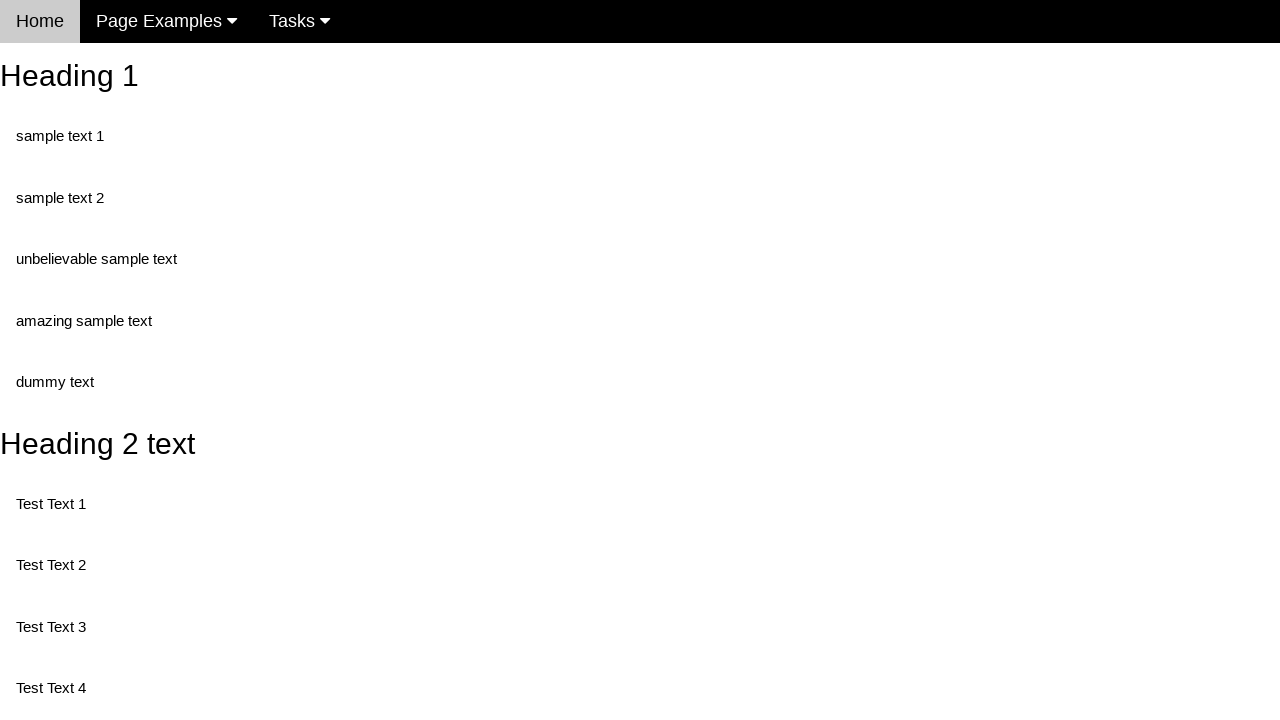

Verified Heading 2 is displayed with correct text
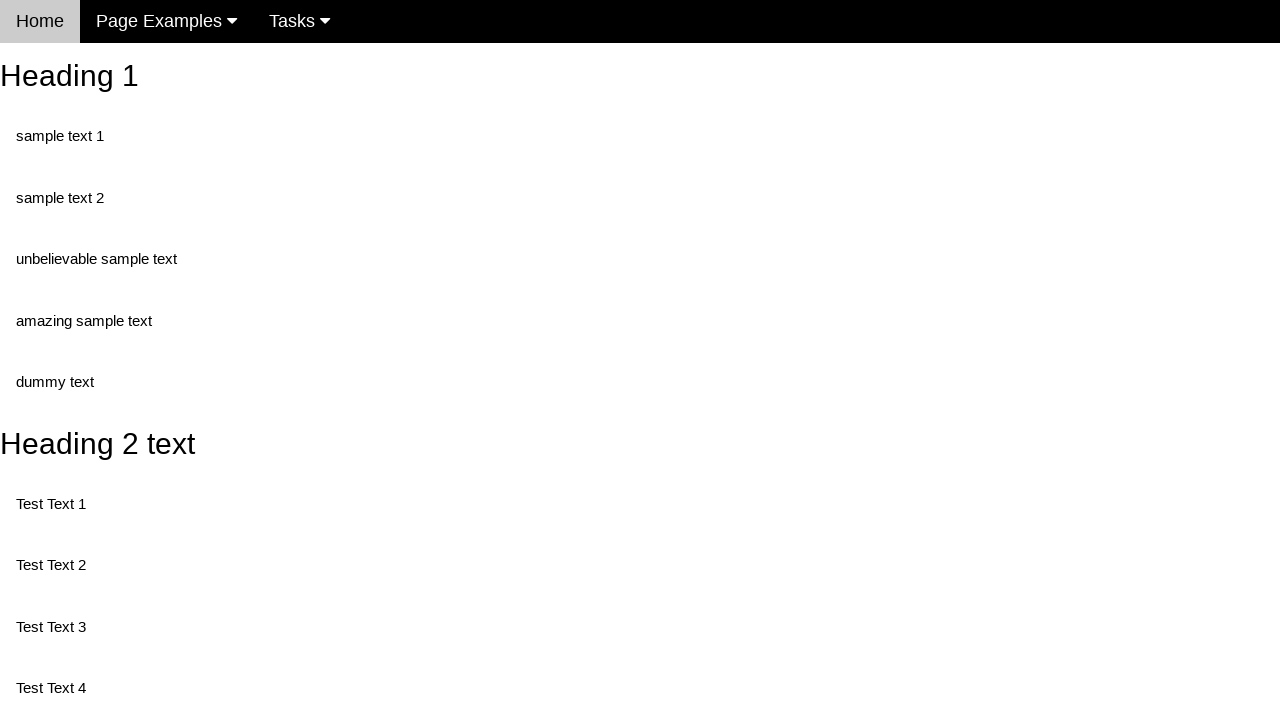

Verified randomButton1 is enabled and clickable
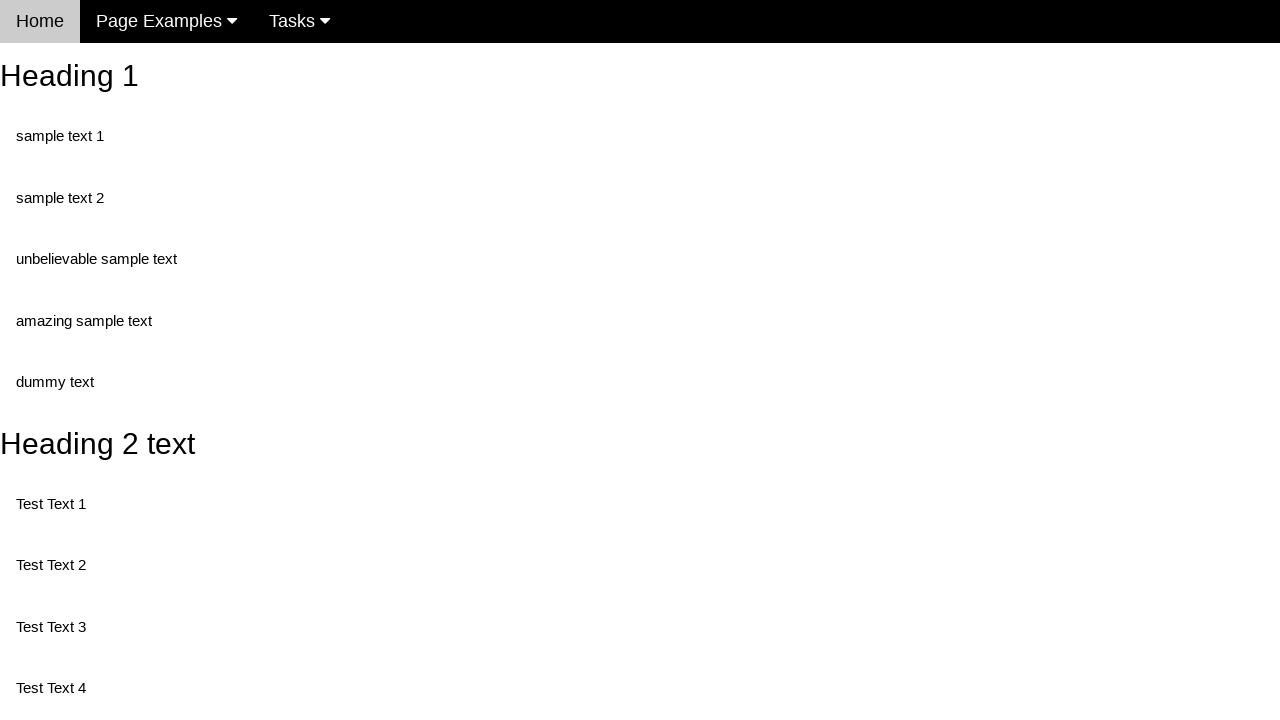

Verified randomButton2 is enabled and clickable
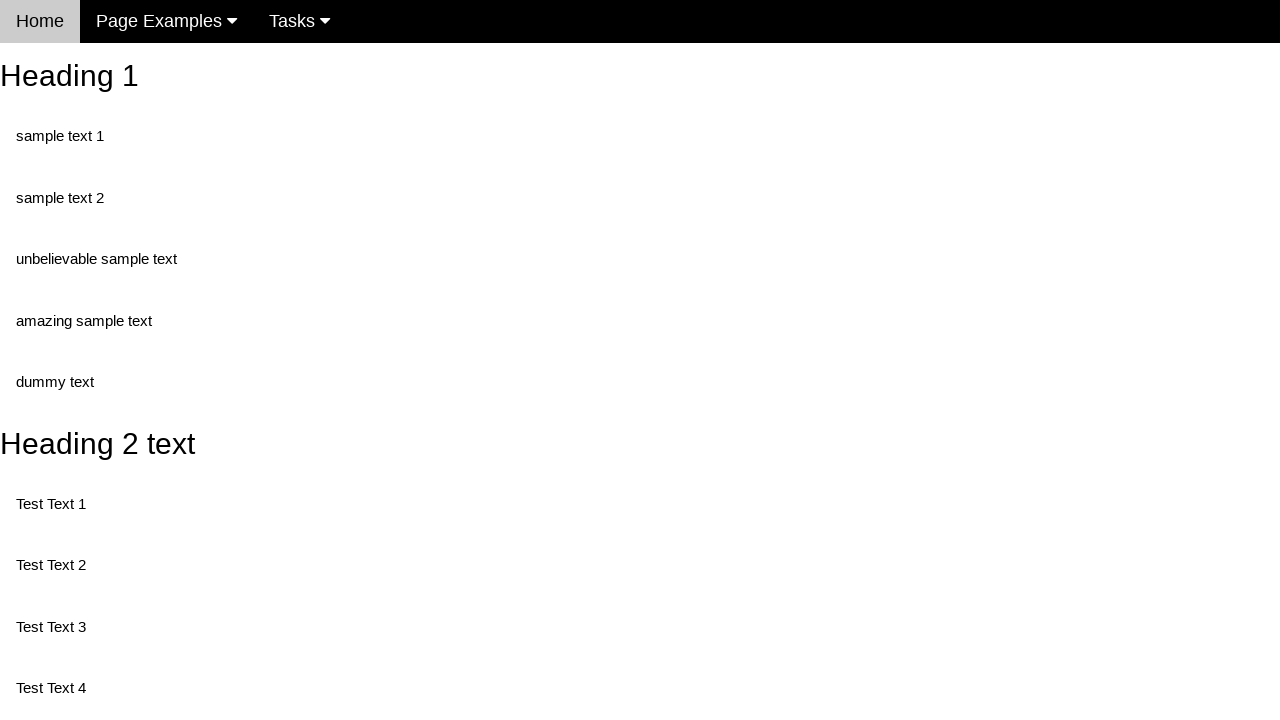

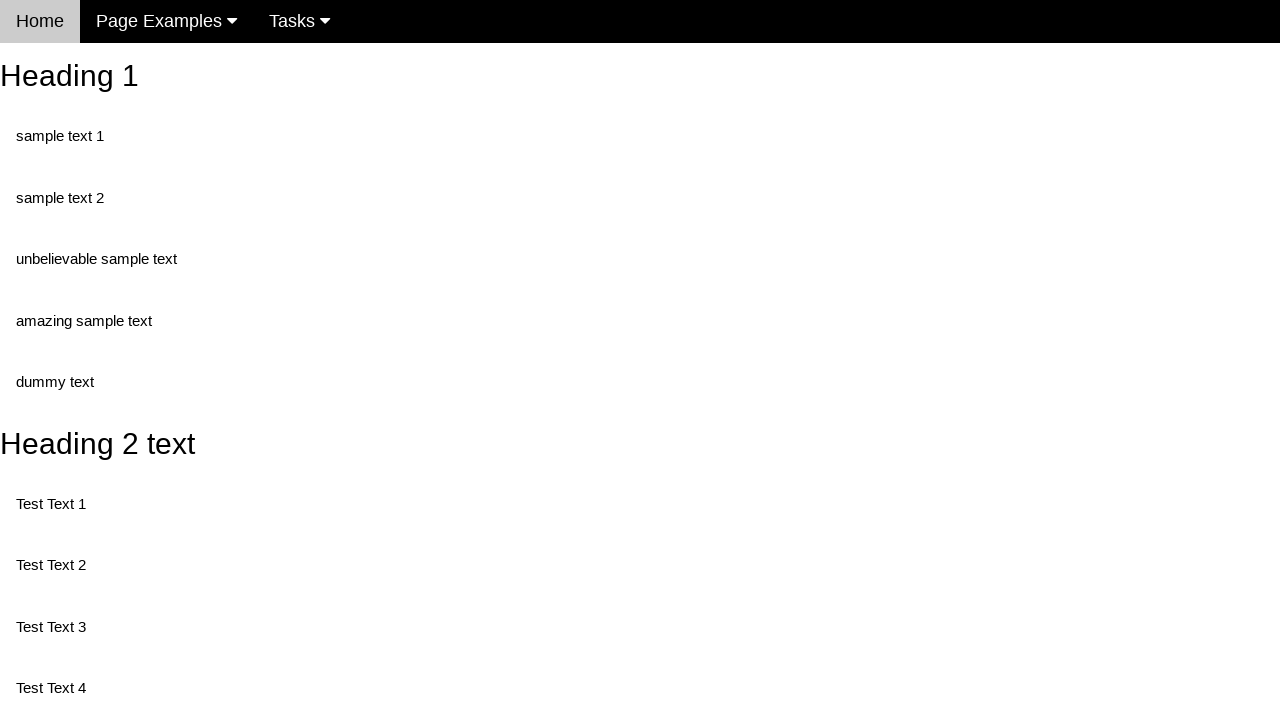